Tests registration form validation when password is less than 6 characters

Starting URL: https://alada.vn/tai-khoan/dang-ky.html

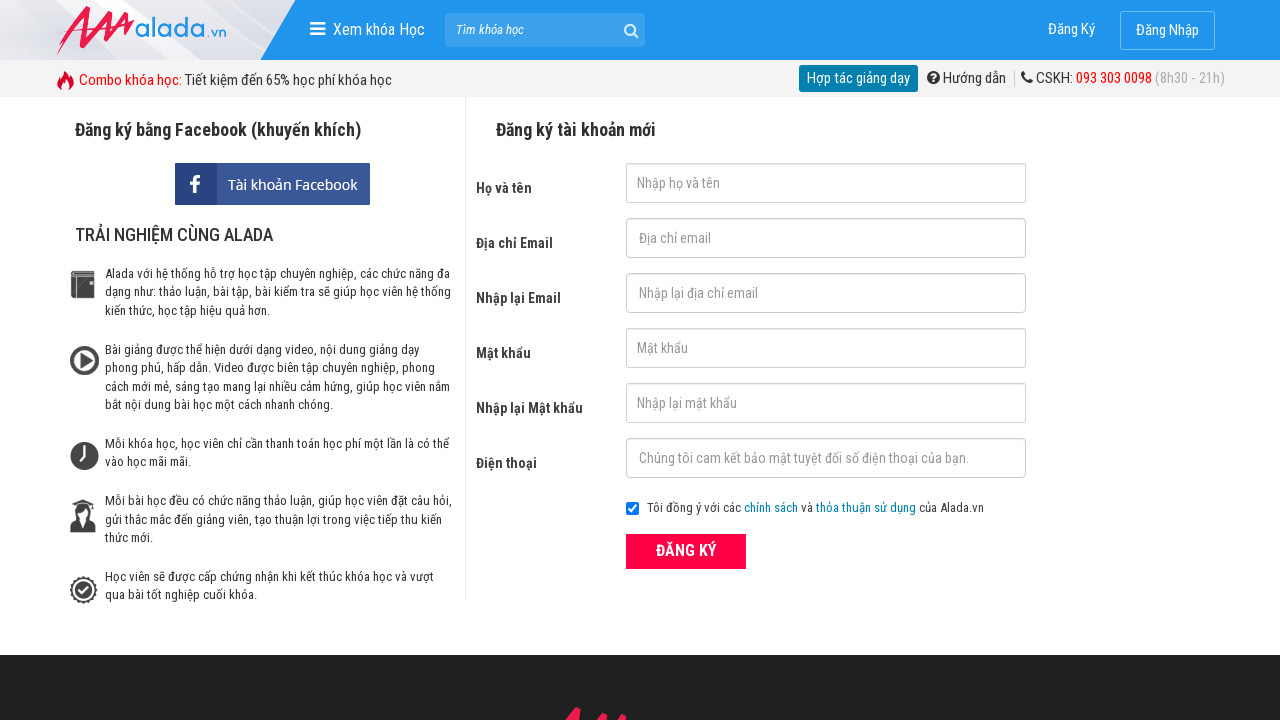

Filled first name field with 'Linh' on #txtFirstname
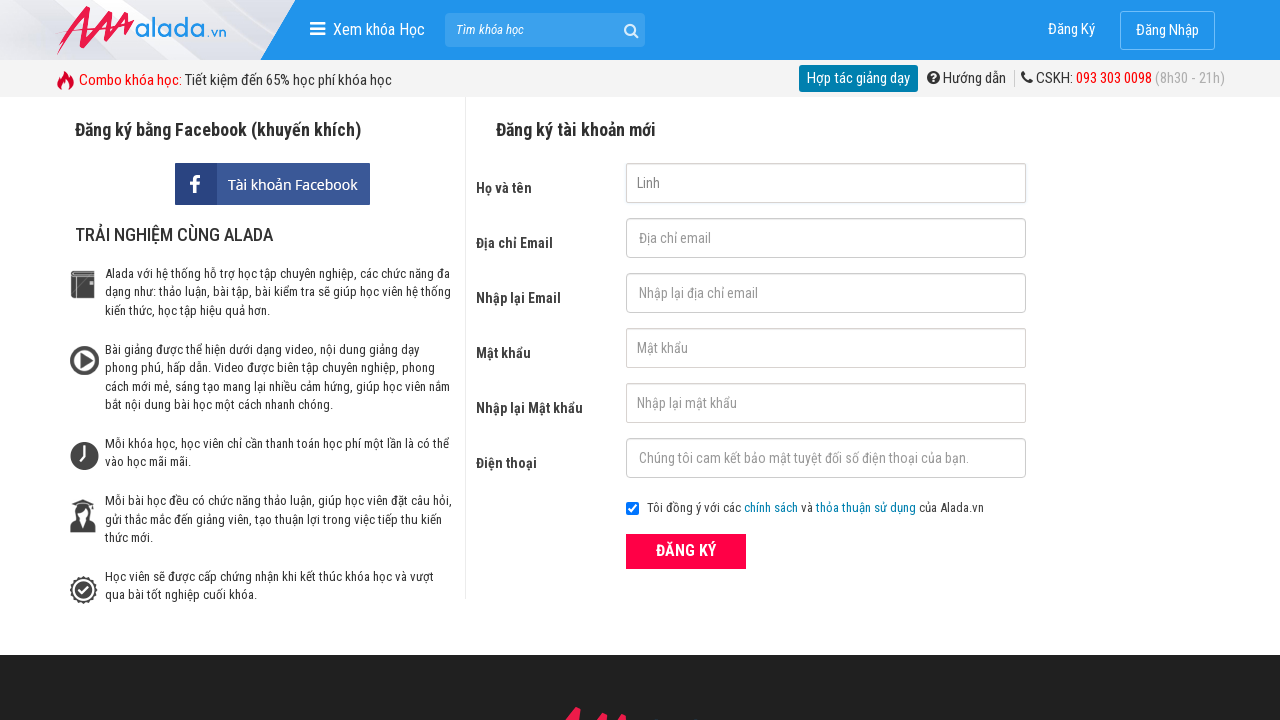

Filled email field with 'linh@gmail.com' on #txtEmail
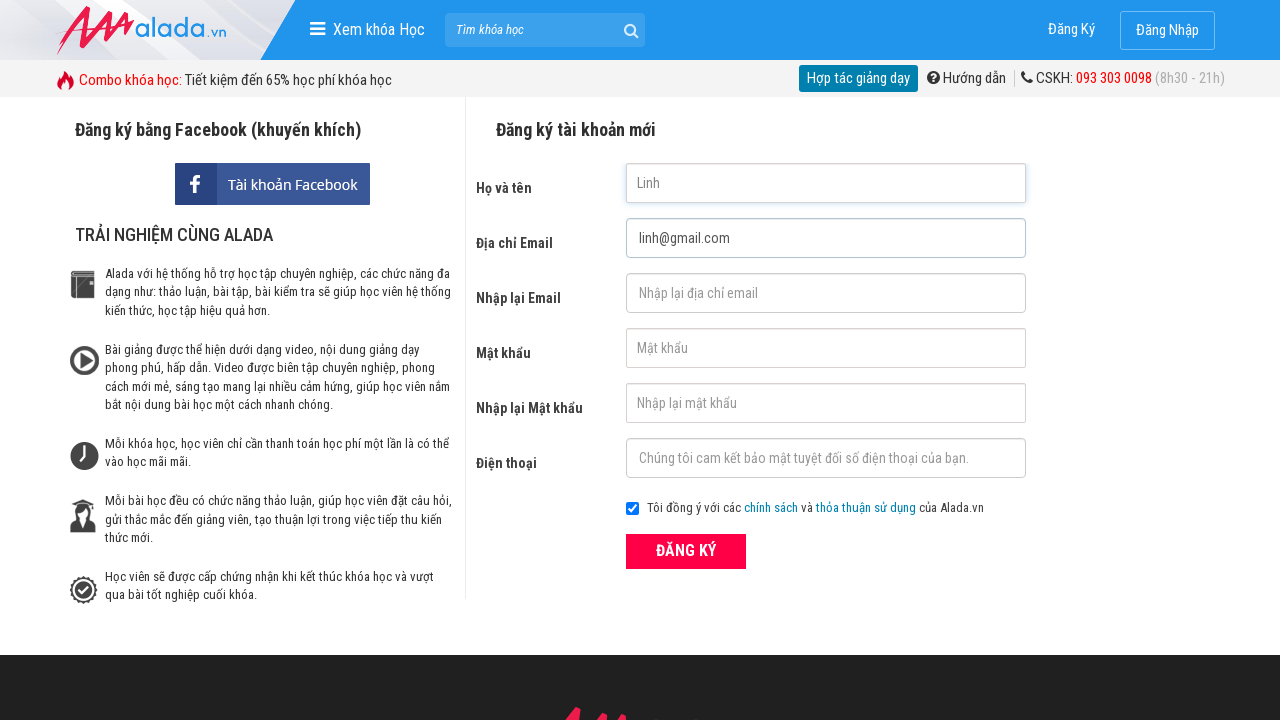

Filled confirm email field with 'linh@gmail.com' on #txtCEmail
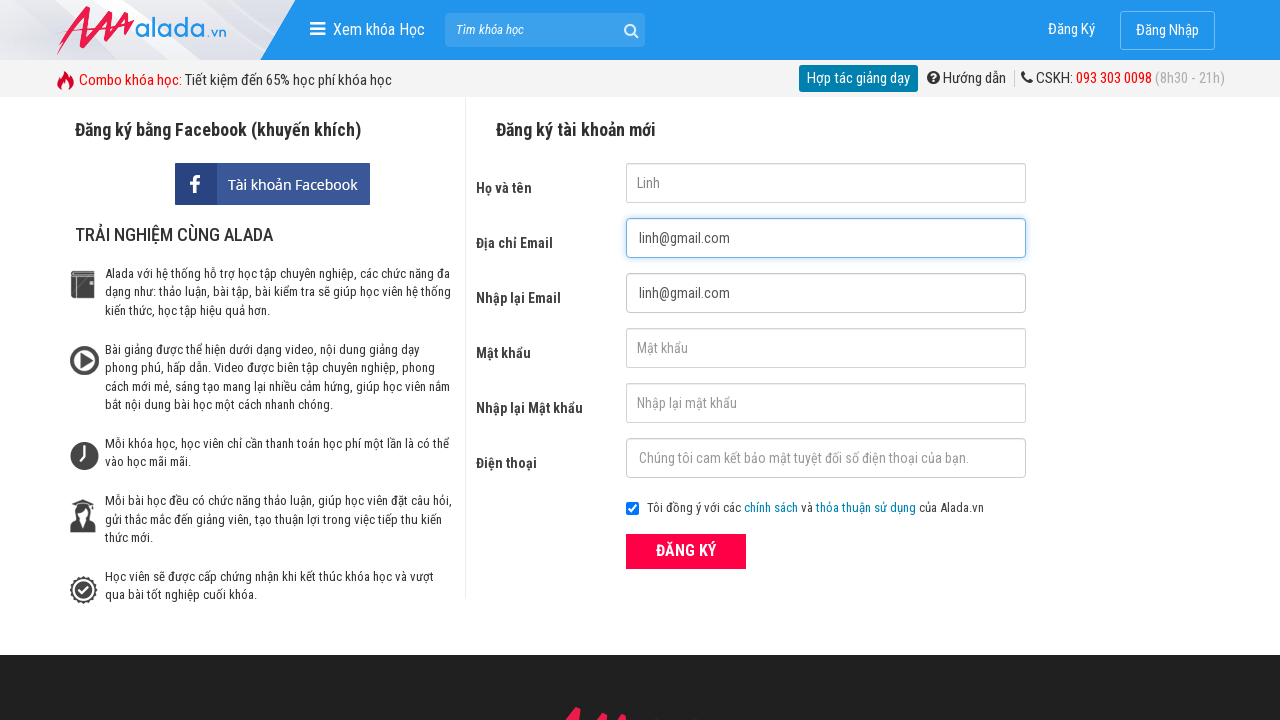

Filled password field with '12345' (5 characters, less than 6) on #txtPassword
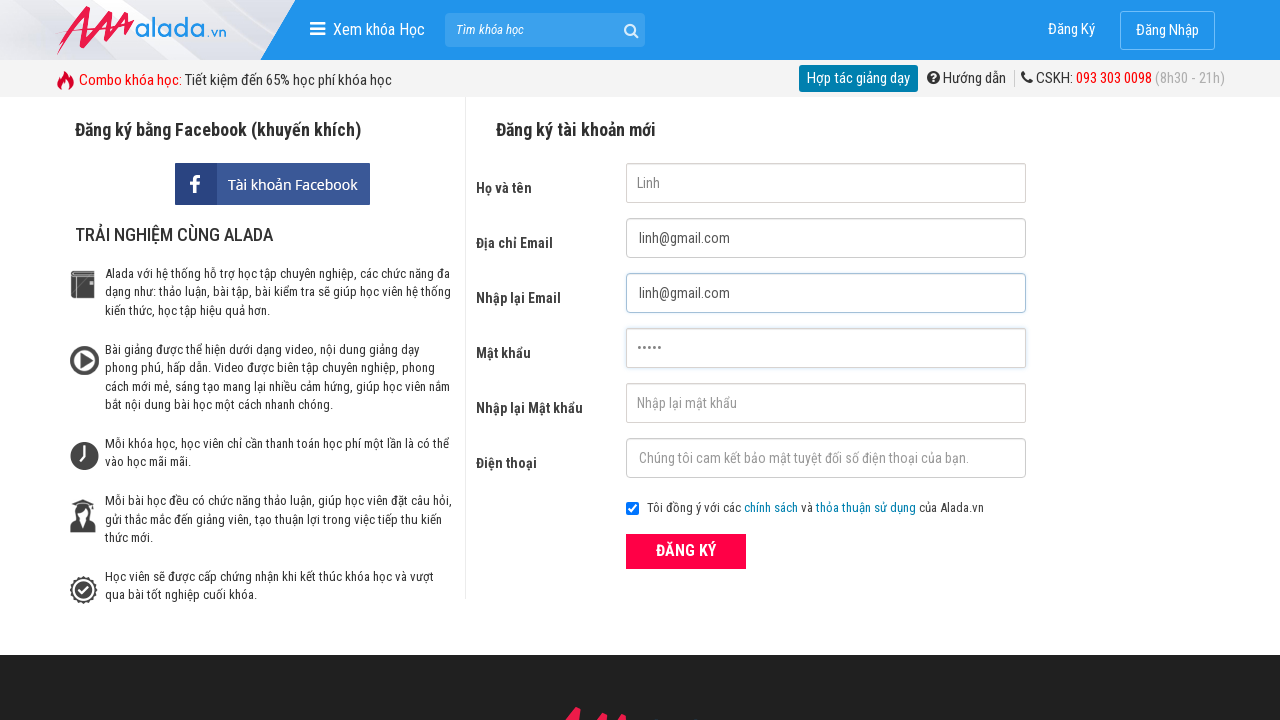

Filled confirm password field with '123456' on #txtCPassword
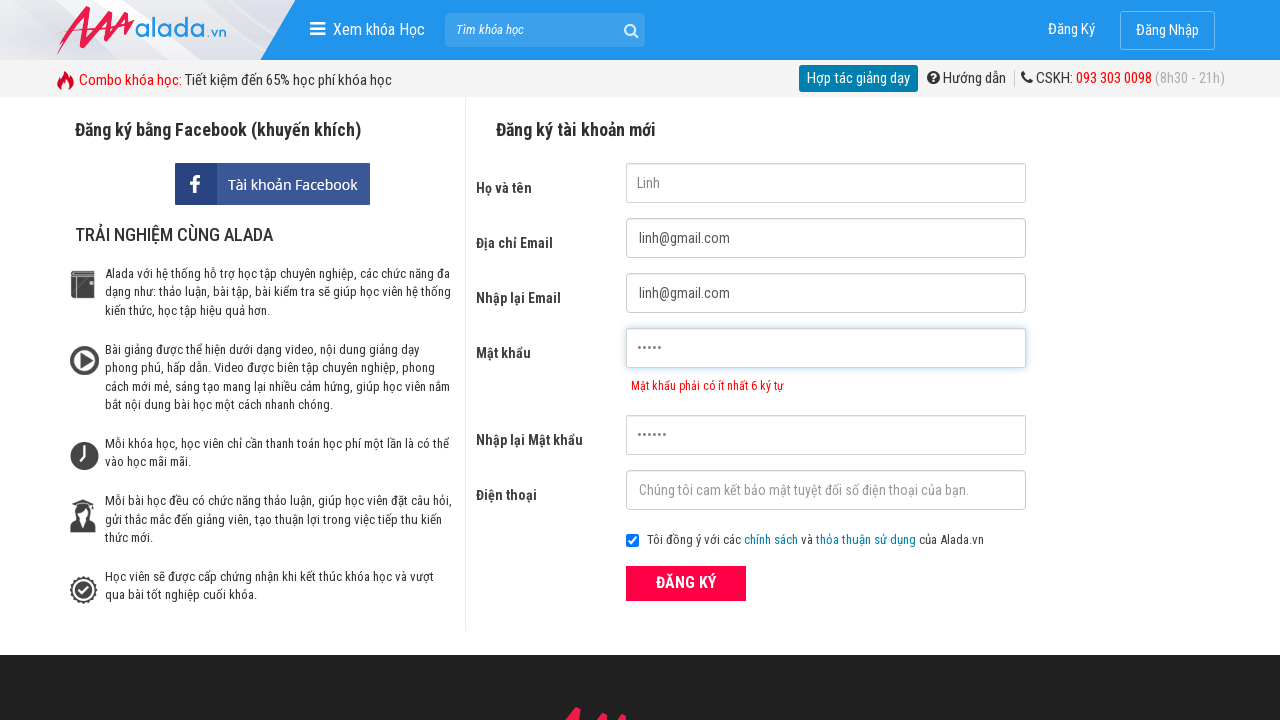

Filled phone field with '0987654321' on #txtPhone
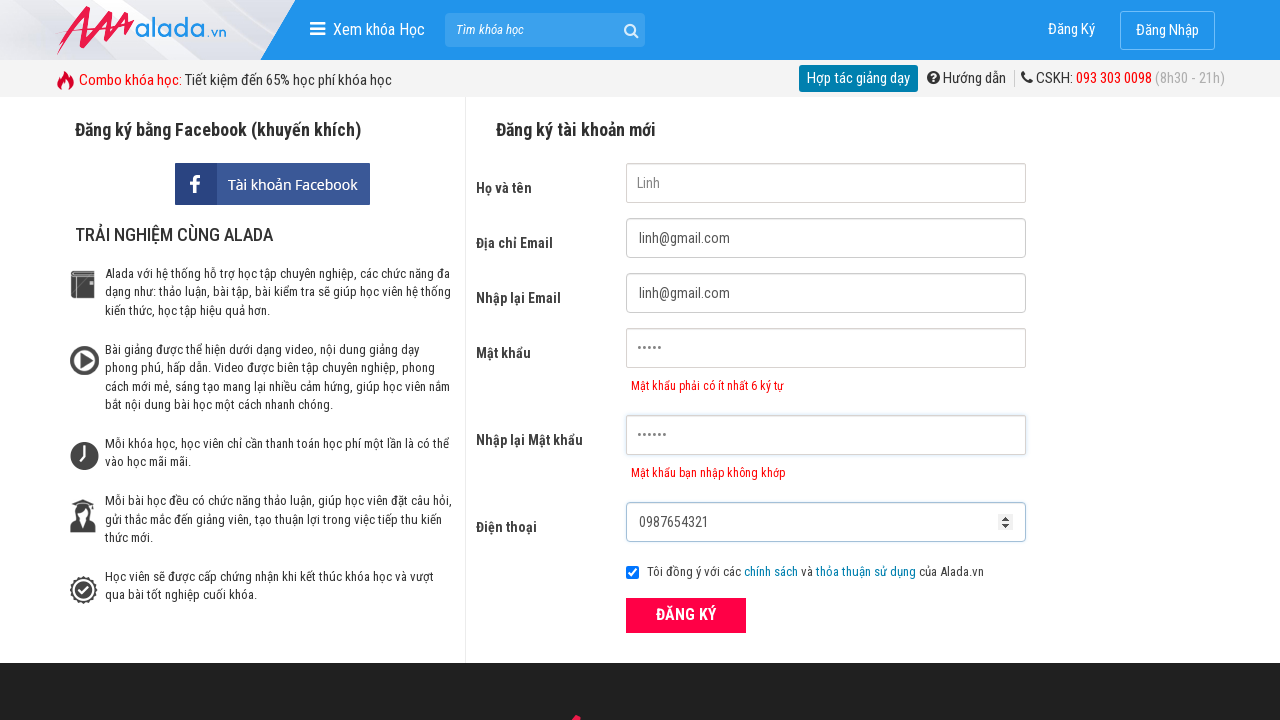

Clicked ĐĂNG KÝ (Register) button at (686, 615) on xpath=//form[@id='frmLogin']//button[text()='ĐĂNG KÝ']
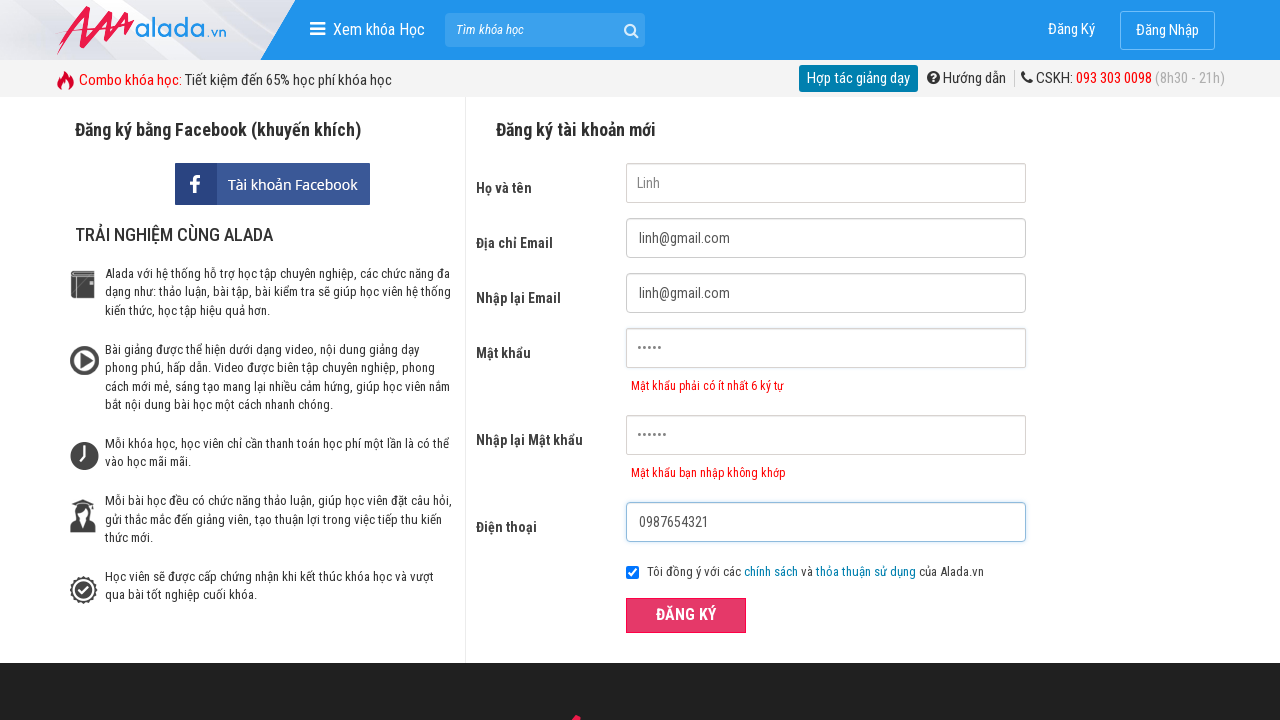

Password error message appeared, validating short password requirement
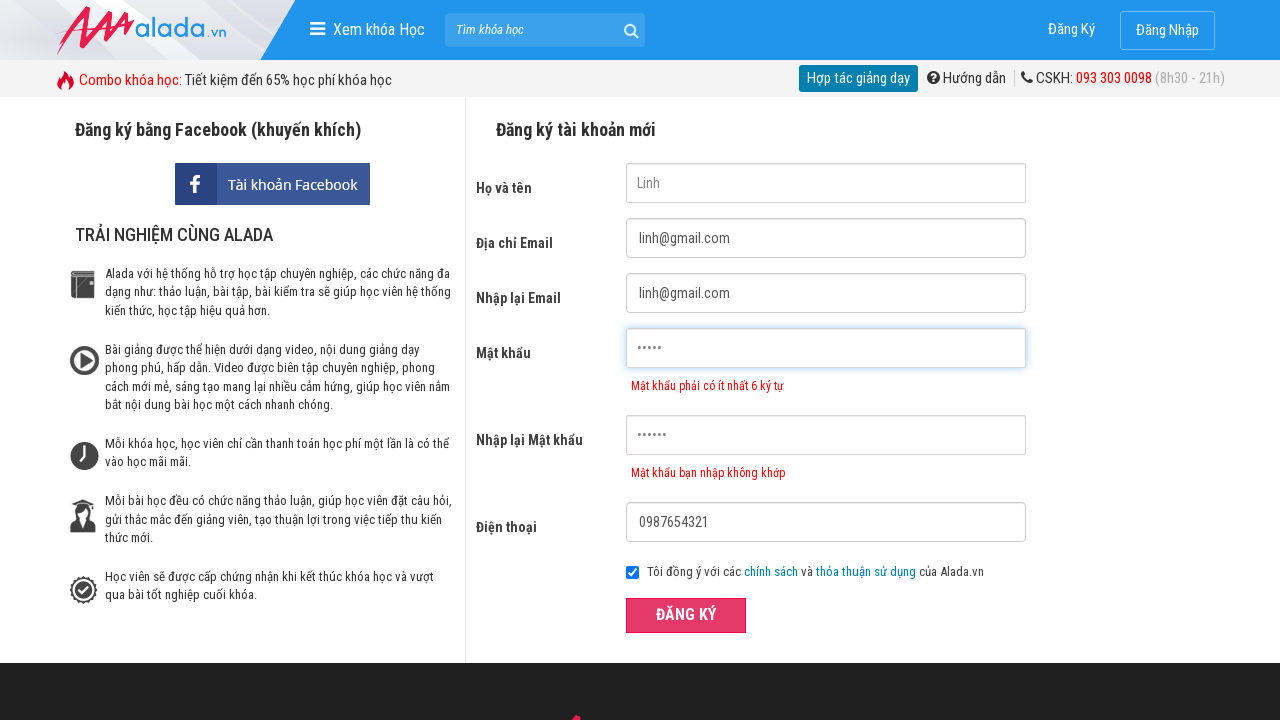

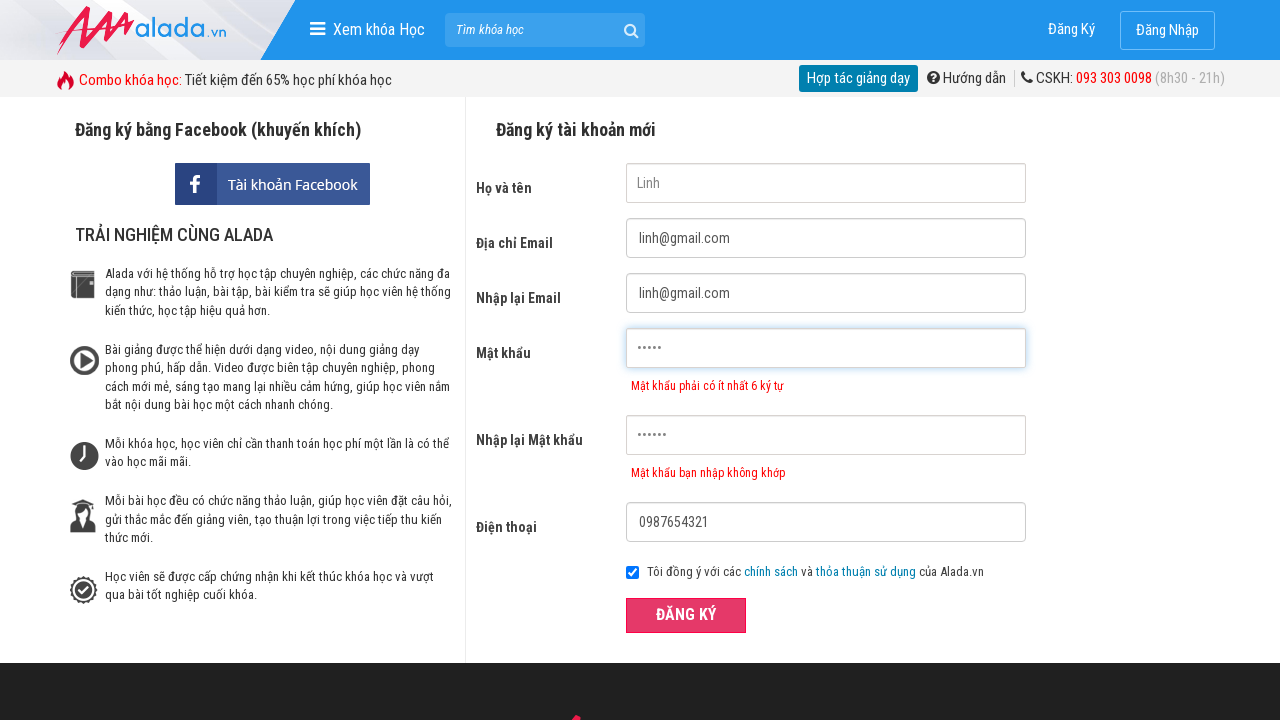